Tests JavaScript alert handling by clicking a button that triggers an alert popup and then accepting it

Starting URL: https://www.w3schools.com/js/tryit.asp?filename=tryjs_alert

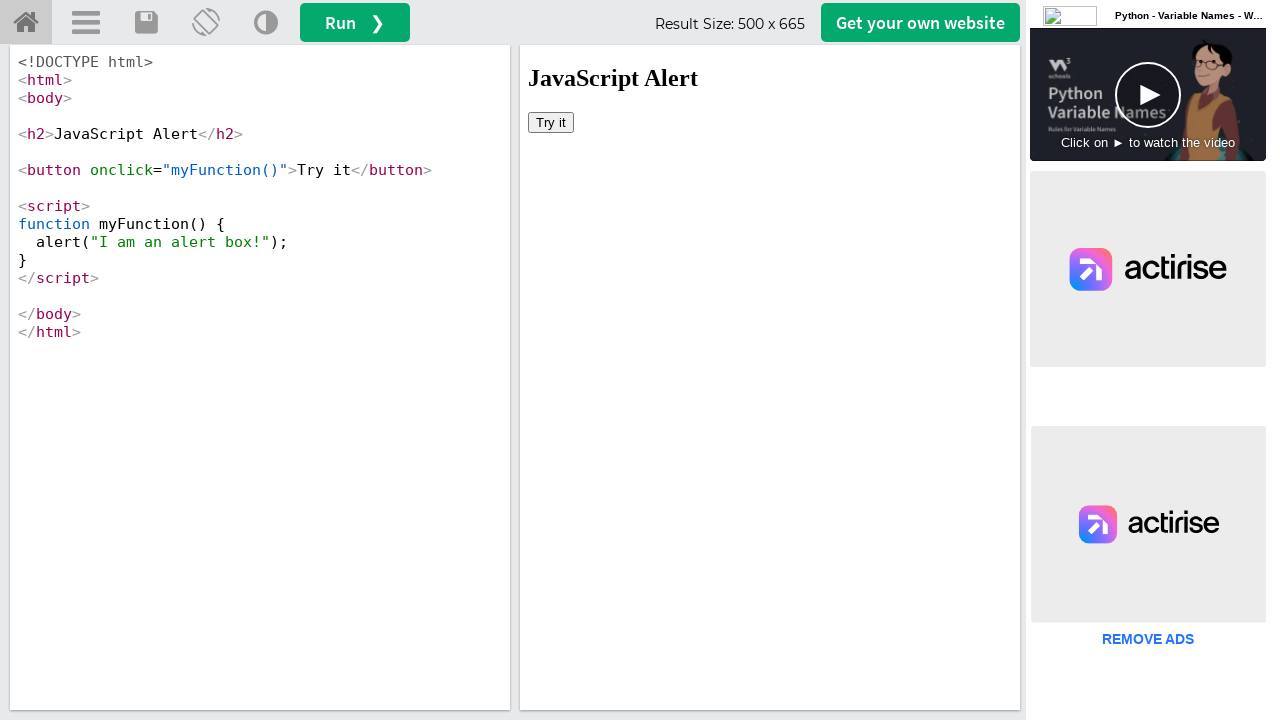

Located iframe containing the demo content
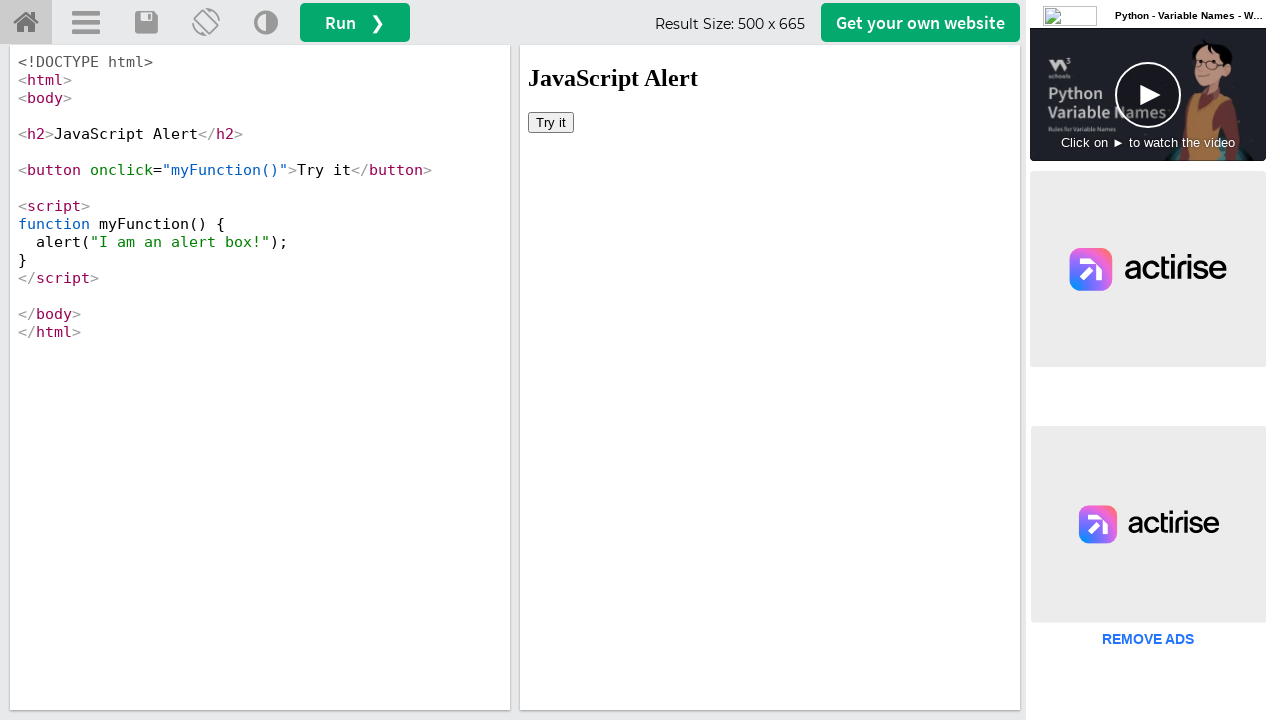

Clicked 'Try it' button to trigger alert popup at (551, 122) on iframe#iframeResult >> internal:control=enter-frame >> button:has-text('Try it')
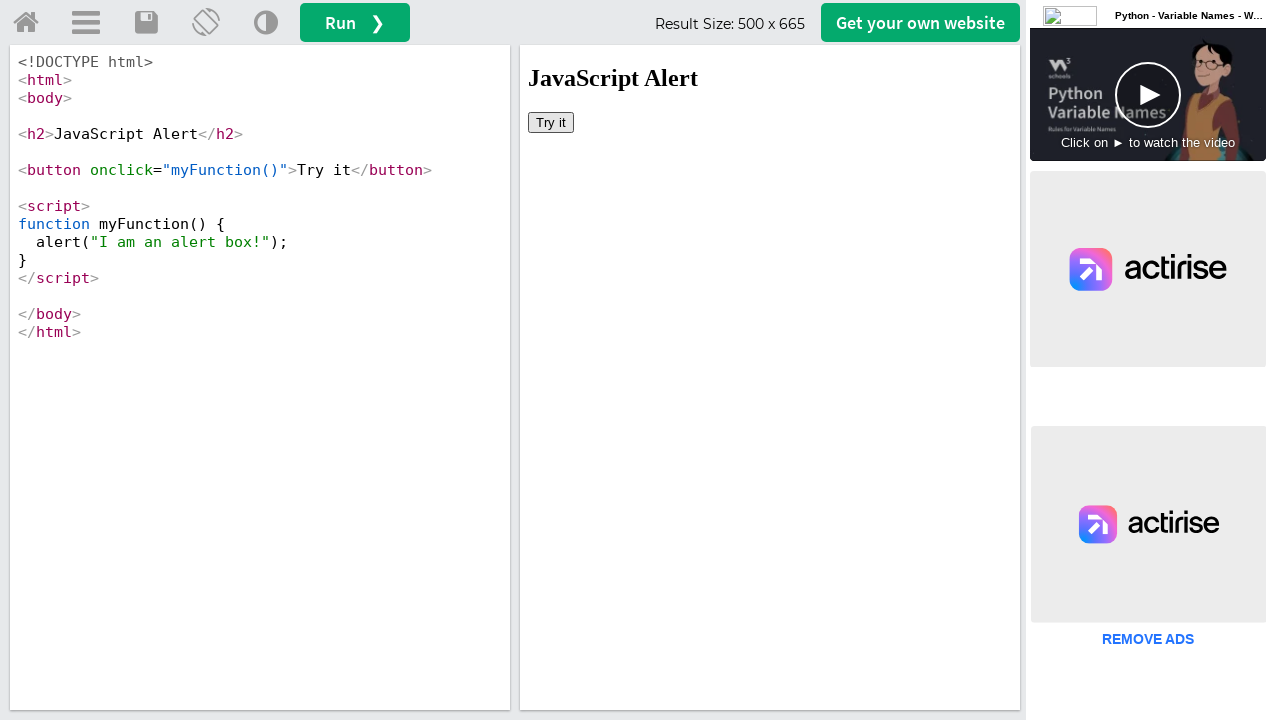

Set up dialog handler to accept alert
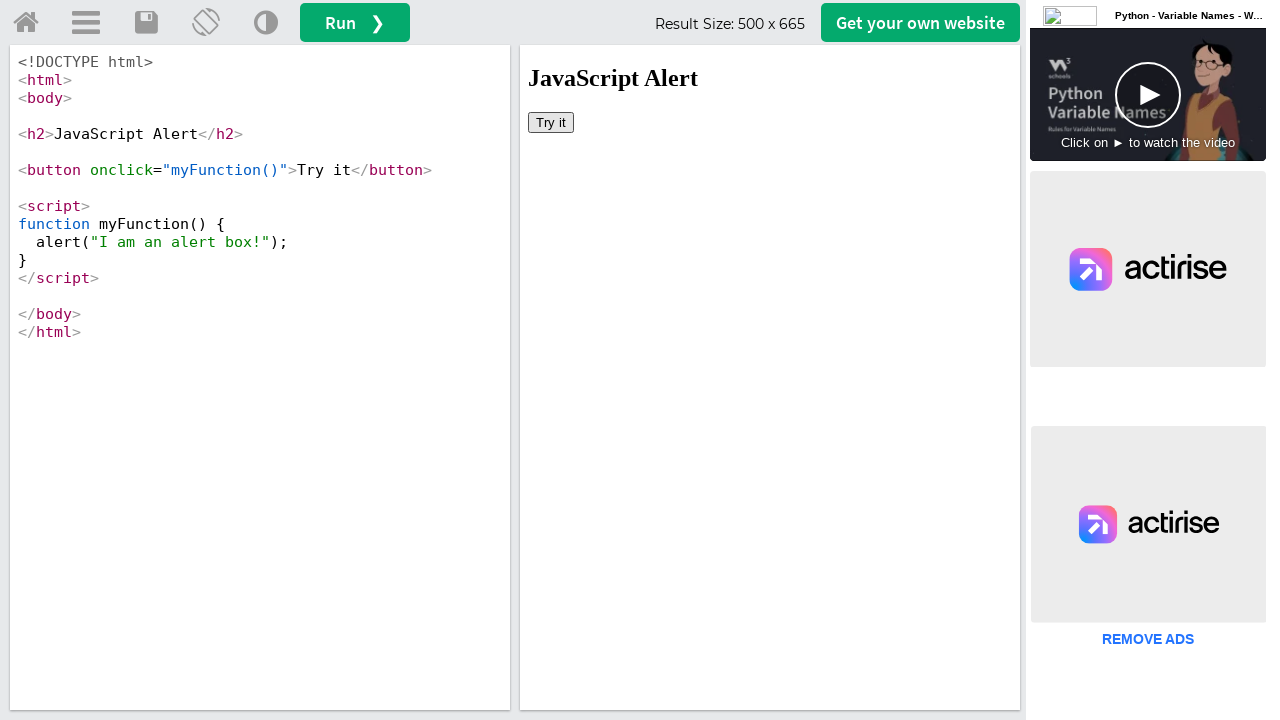

Waited for alert to be processed
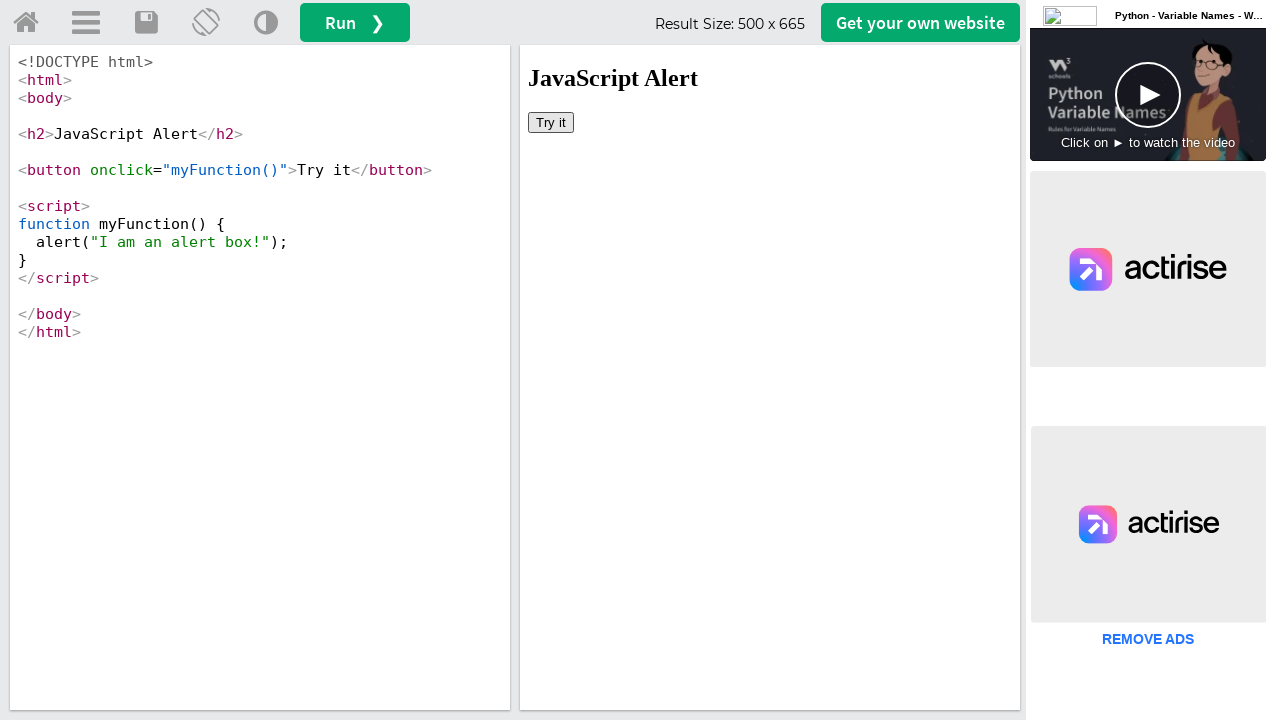

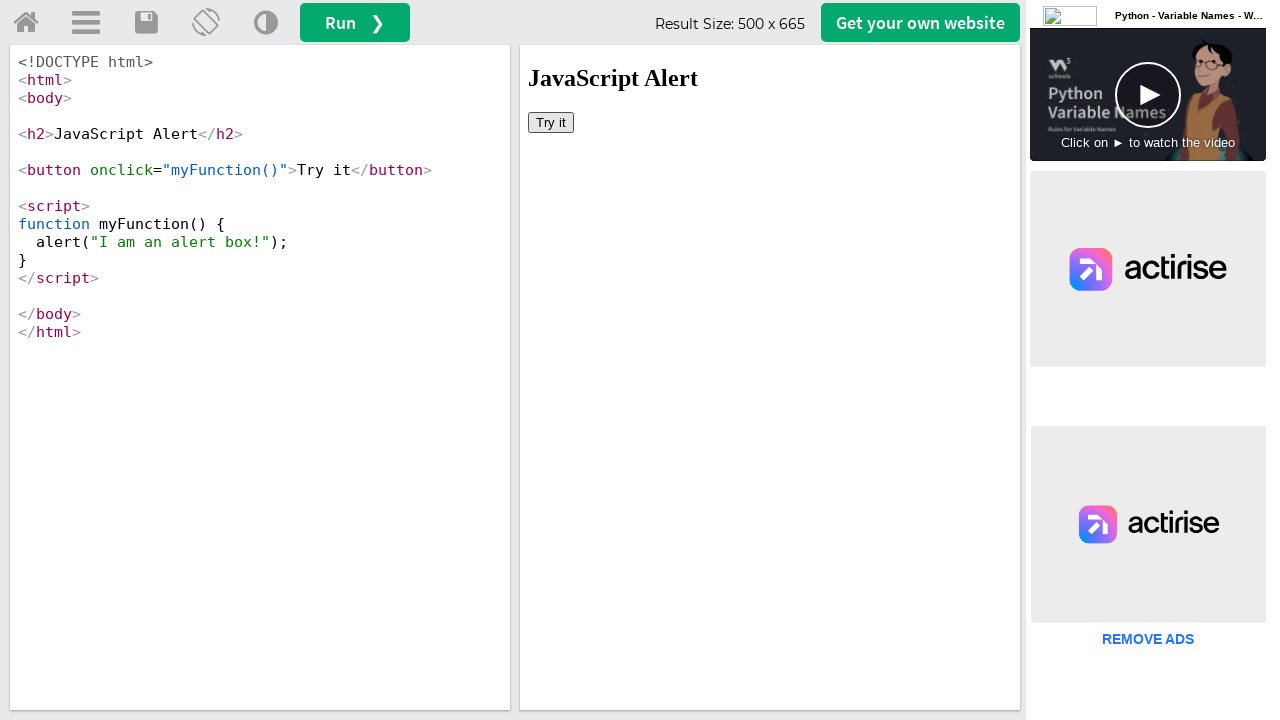